Tests checkbox toggle functionality and alert handling on an automation practice page by clicking a checkbox, verifying its state, toggling it off, and then interacting with an alert dialog.

Starting URL: https://rahulshettyacademy.com/AutomationPractice/

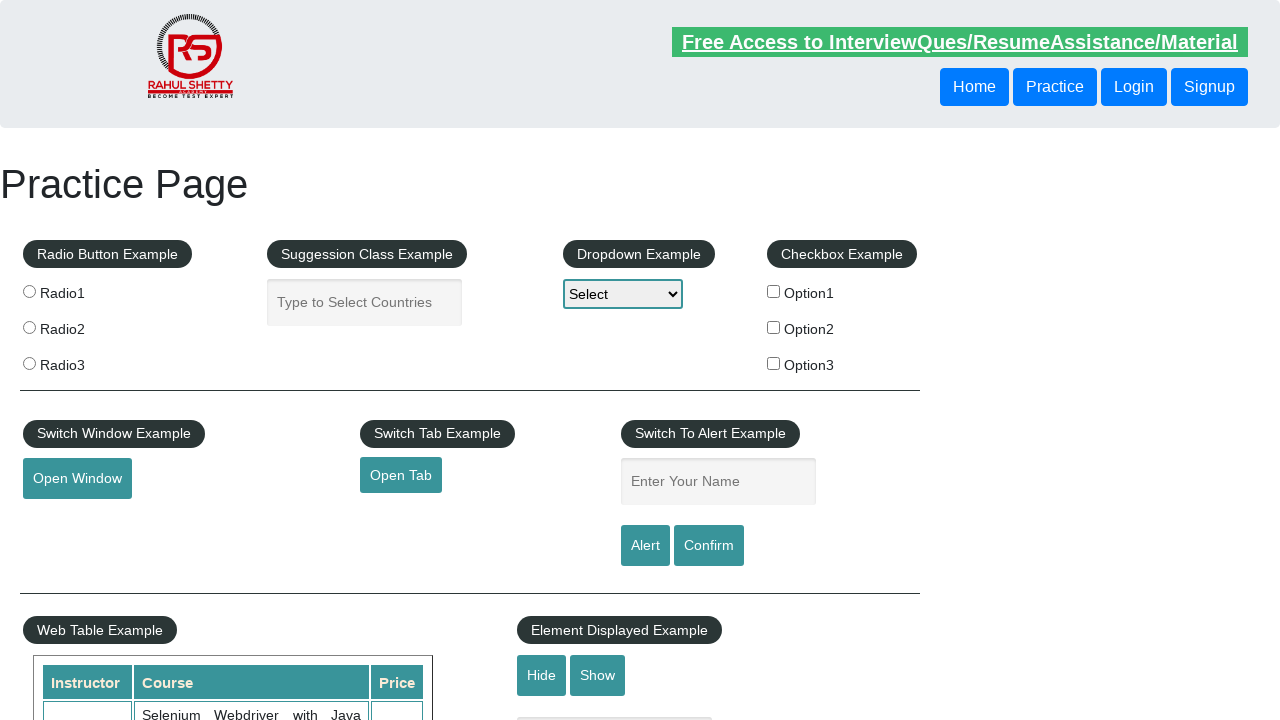

Clicked checkbox #checkBoxOption1 to select it at (774, 291) on #checkBoxOption1
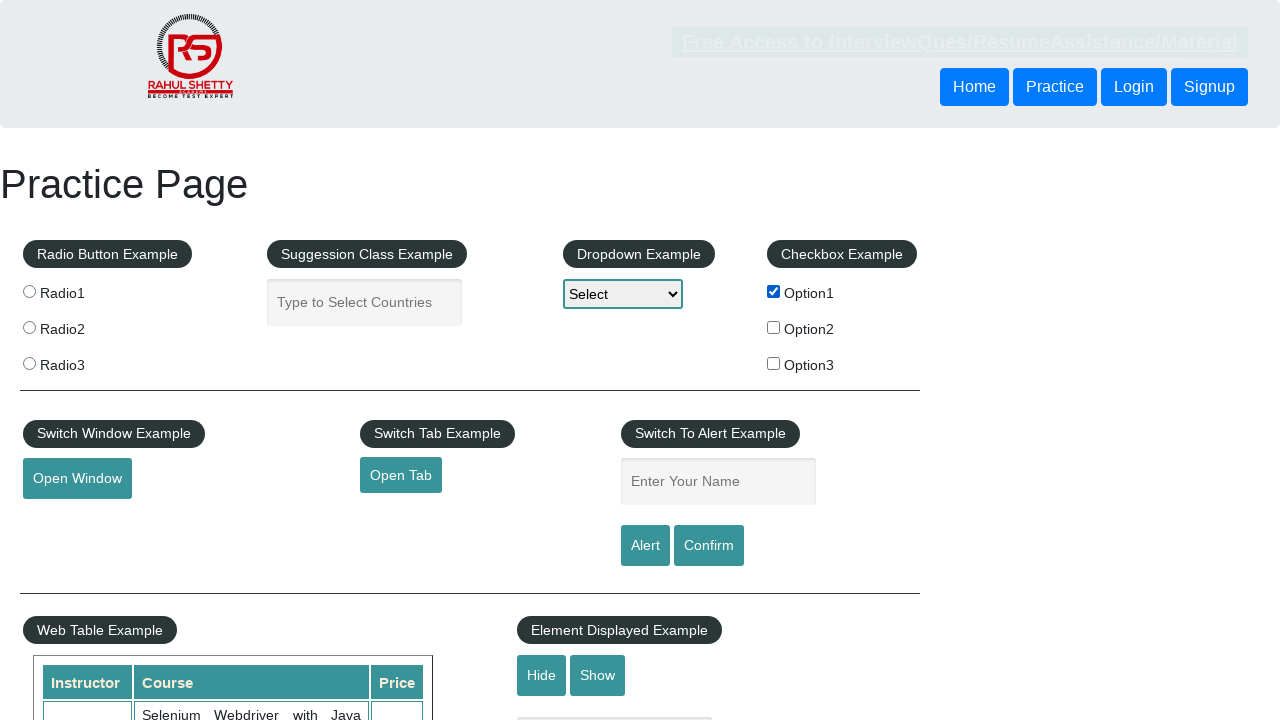

Verified checkbox #checkBoxOption1 is selected
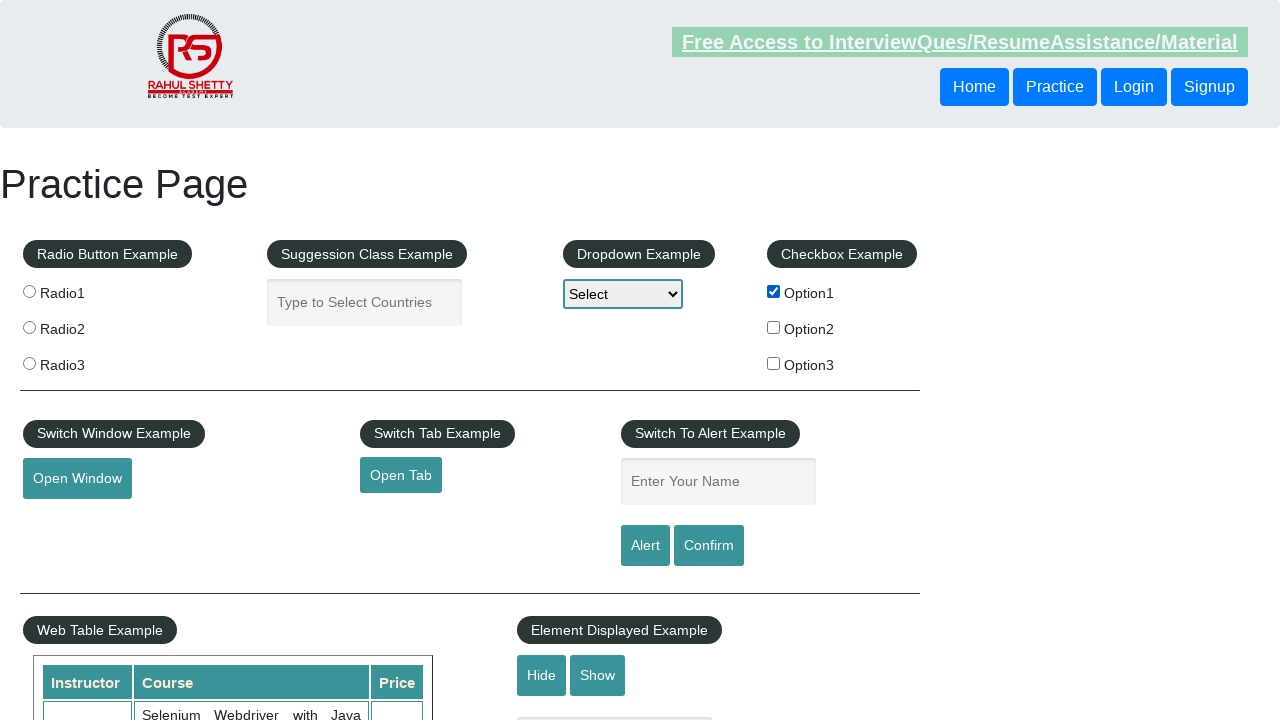

Clicked checkbox #checkBoxOption1 again to deselect it at (774, 291) on #checkBoxOption1
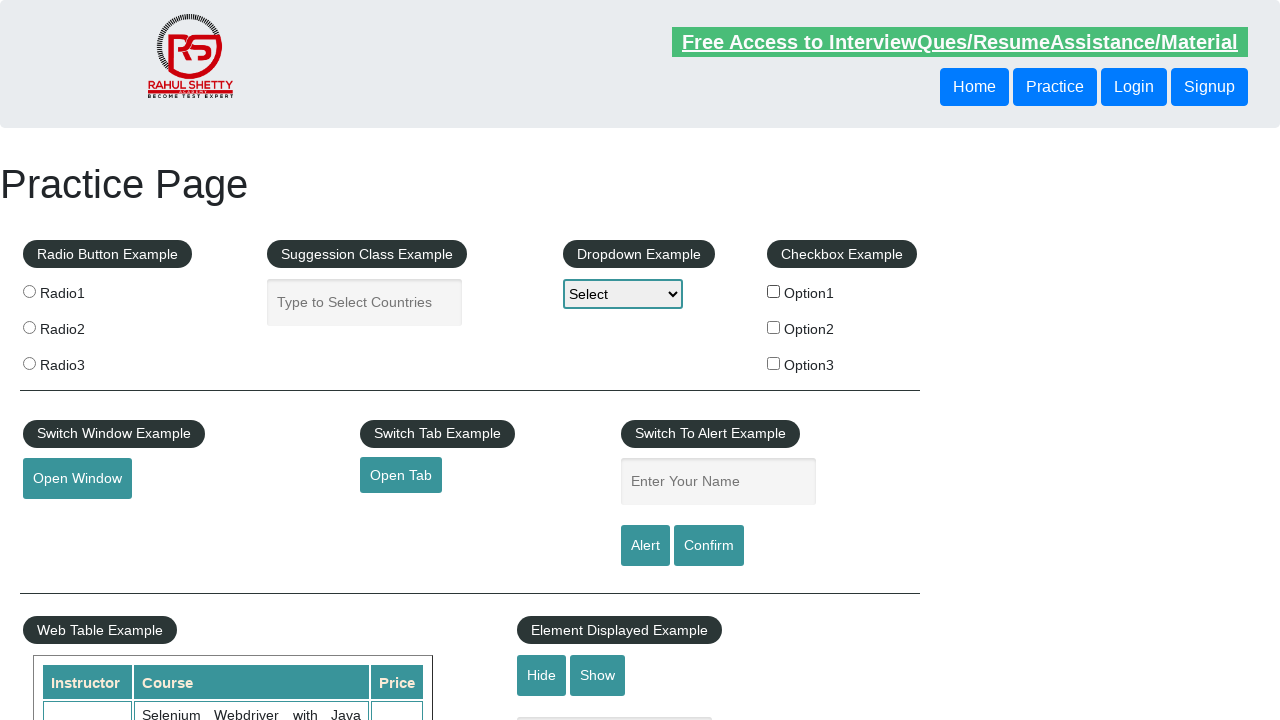

Verified checkbox #checkBoxOption1 is deselected
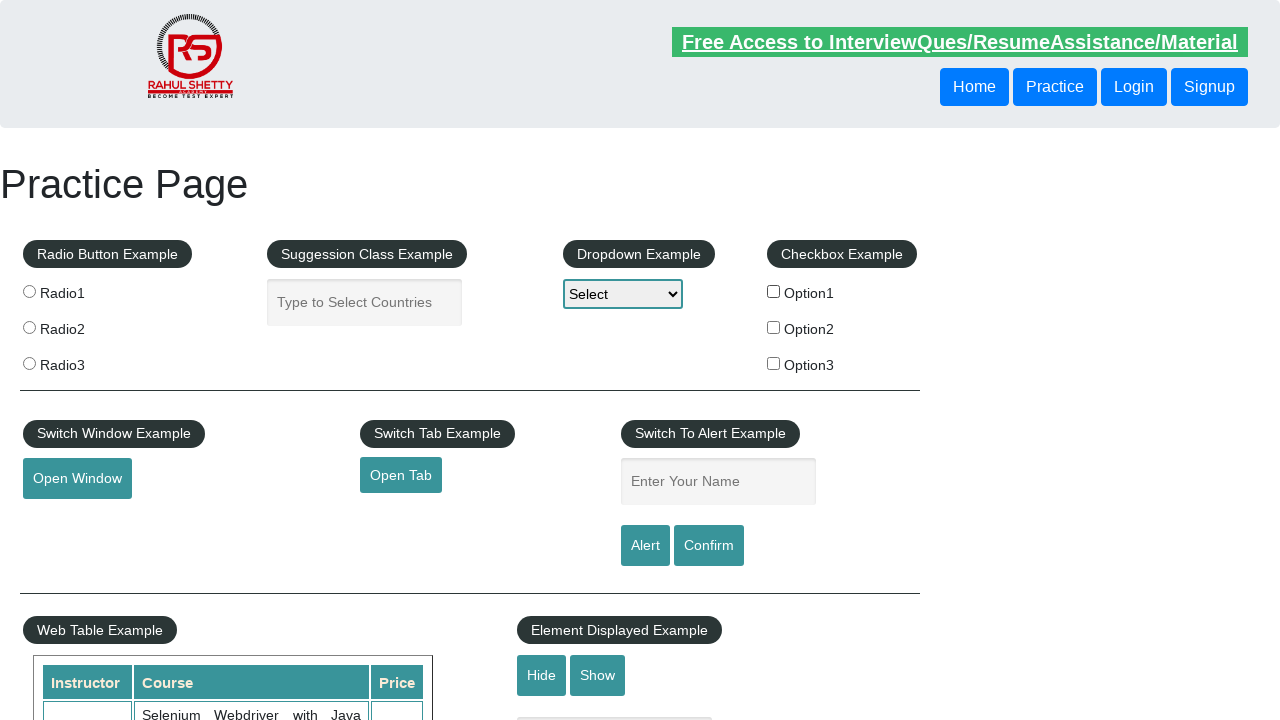

Set up dialog handler to accept alerts
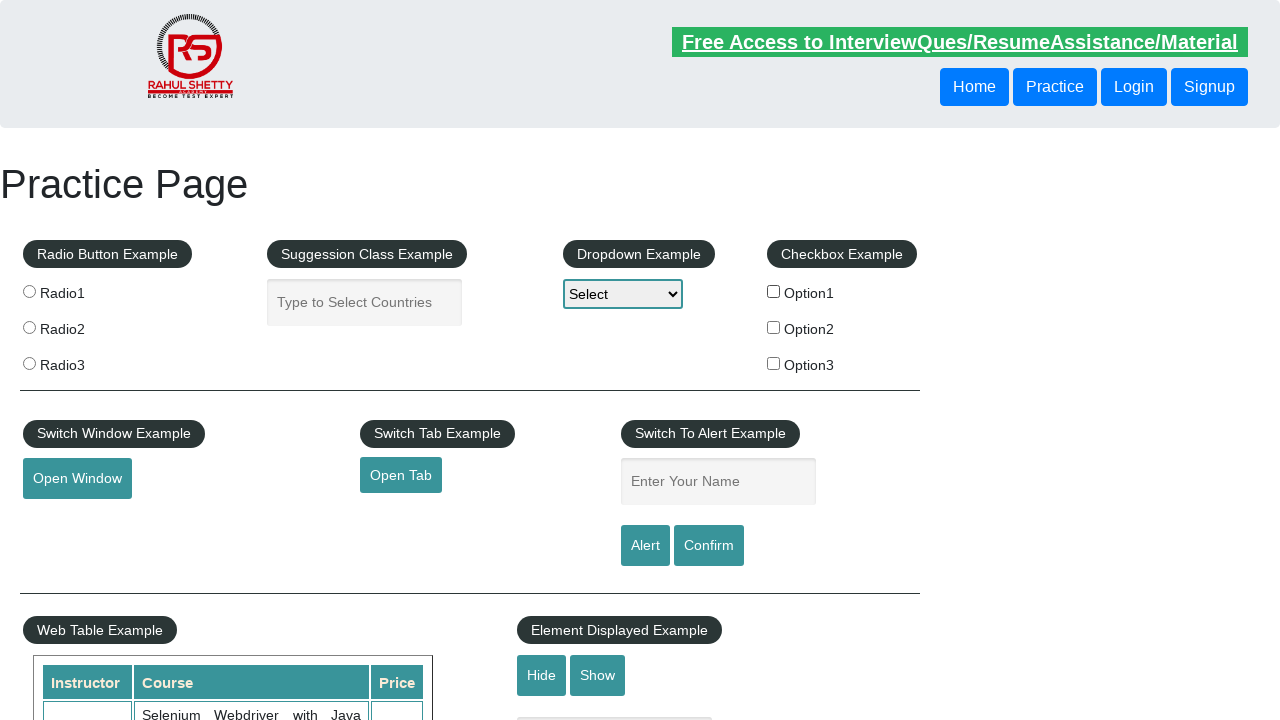

Clicked alert button to trigger alert dialog at (645, 546) on #alertbtn
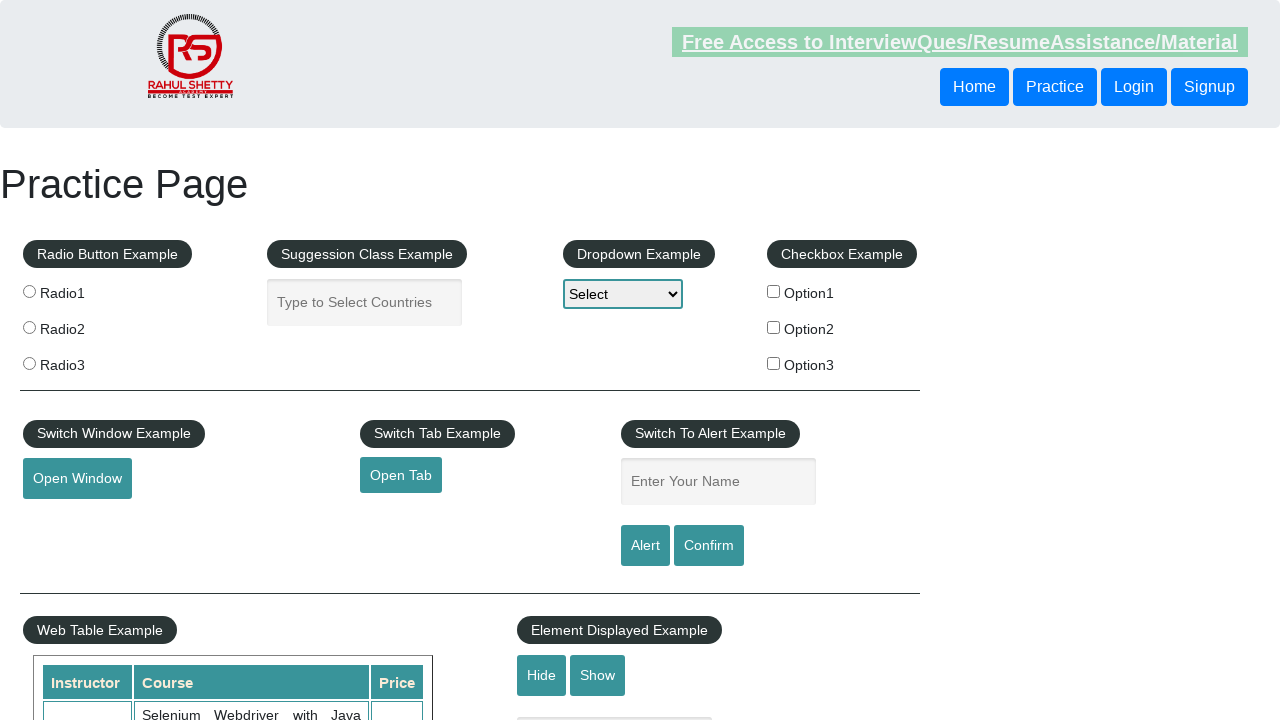

Waited 500ms for alert handling to complete
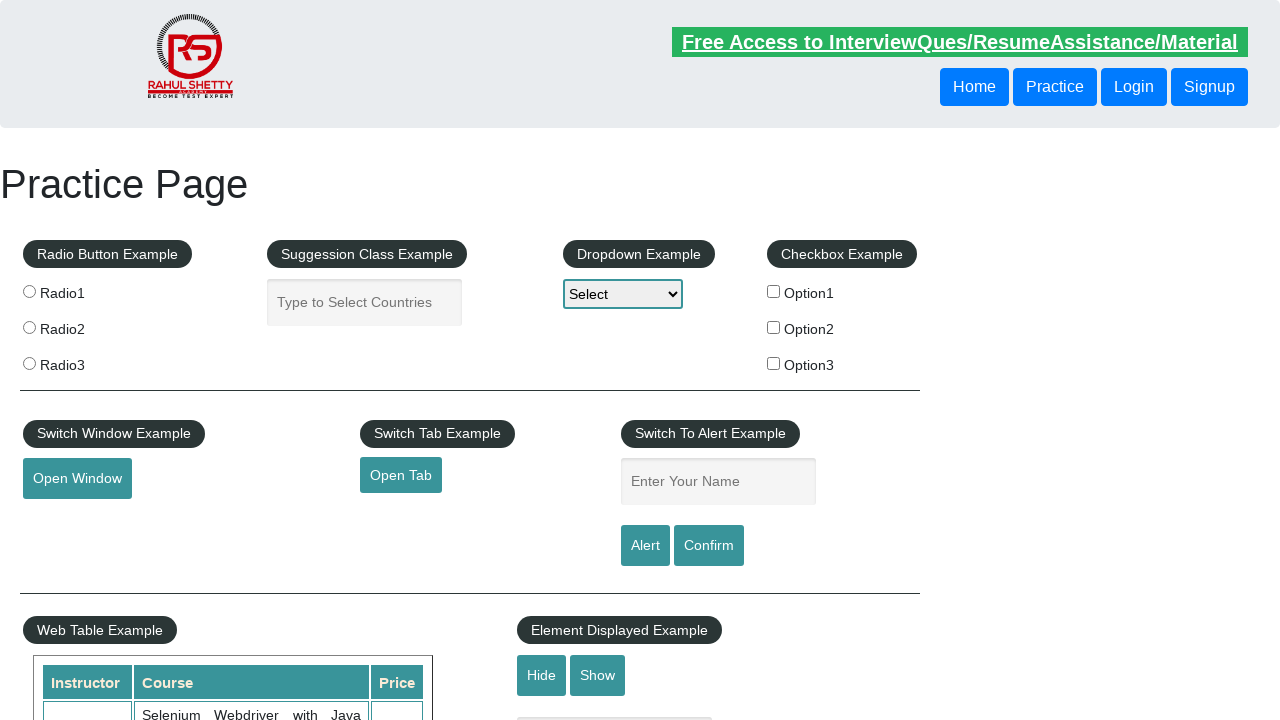

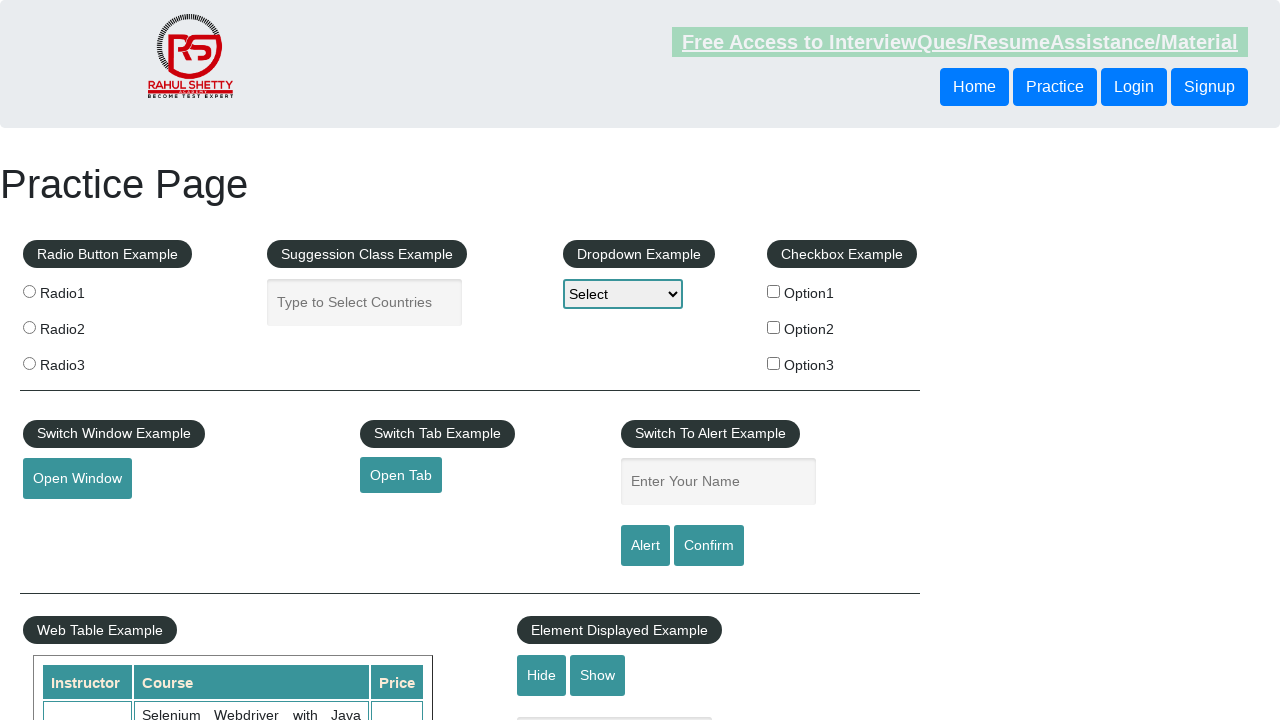